Tests AJAX page functionality by filling a form field, clicking buttons, and verifying dynamically loaded content appears with the correct text

Starting URL: https://www.selenium.dev/selenium/web/ajaxy_page.html

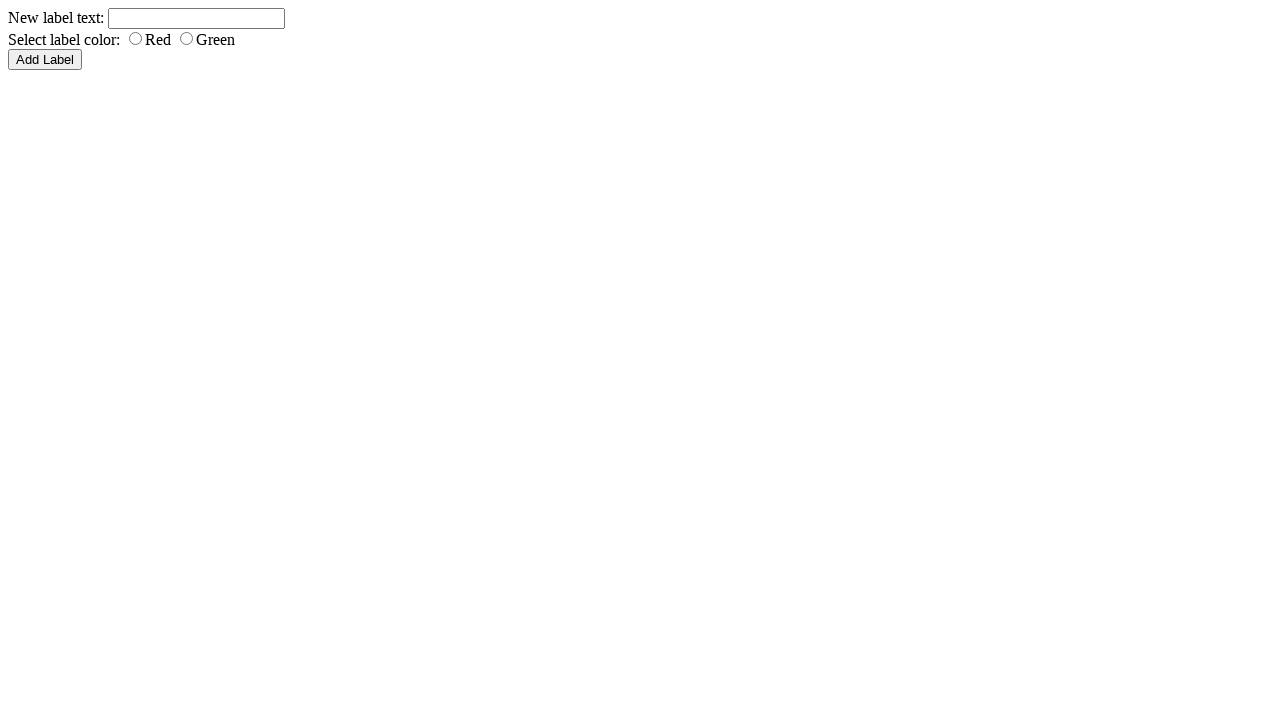

Navigated to AJAX page
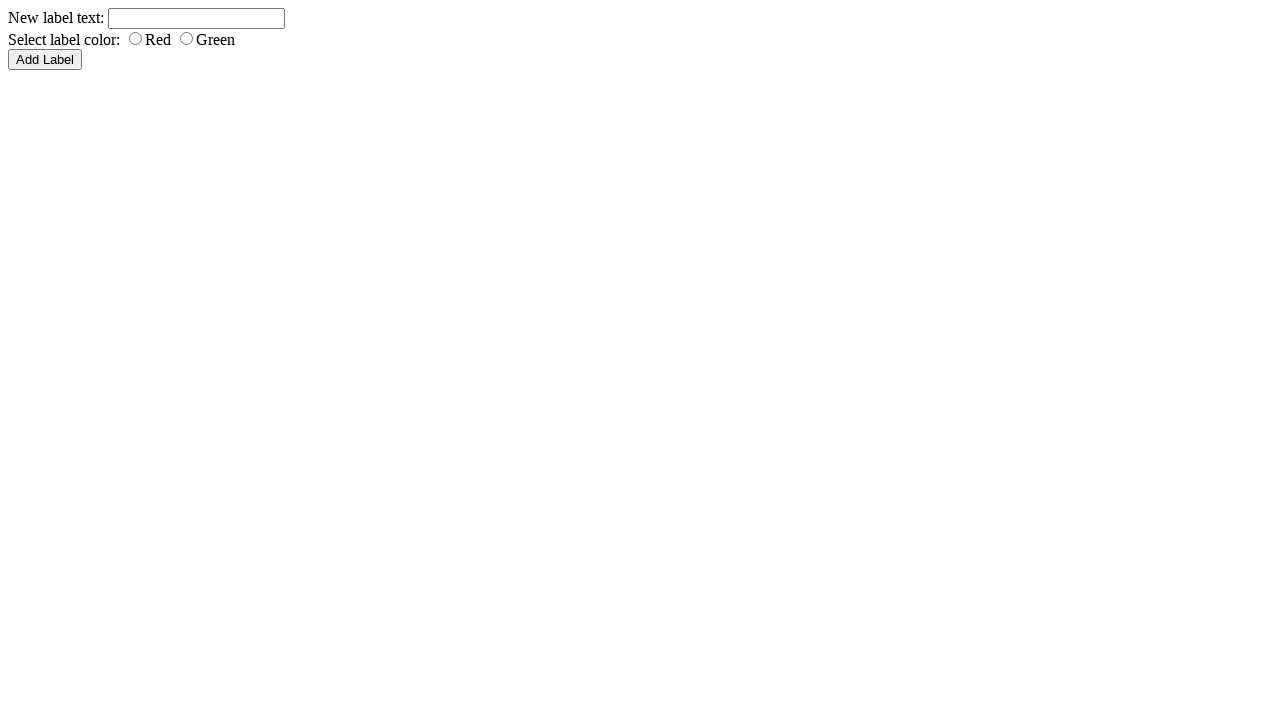

Filled typer field with 'Hello New World!' on input[name='typer']
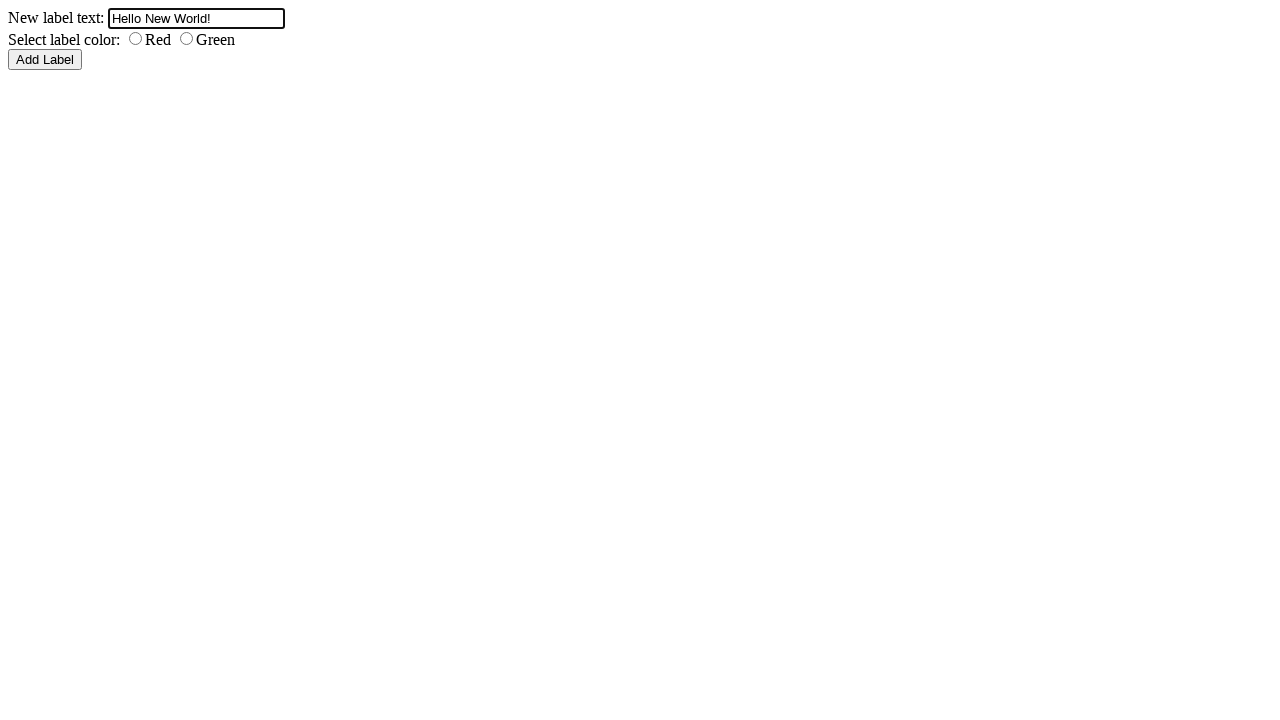

Clicked the red button at (136, 38) on #red
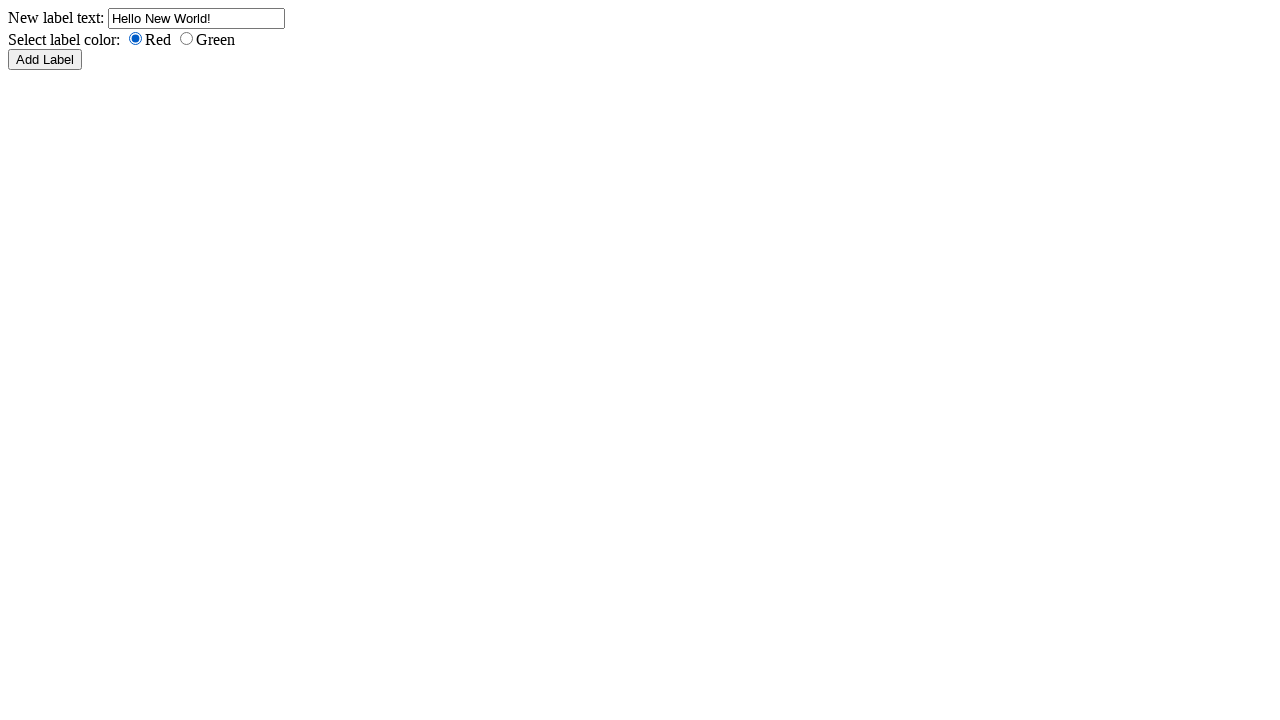

Clicked the submit button at (45, 60) on input[name='submit']
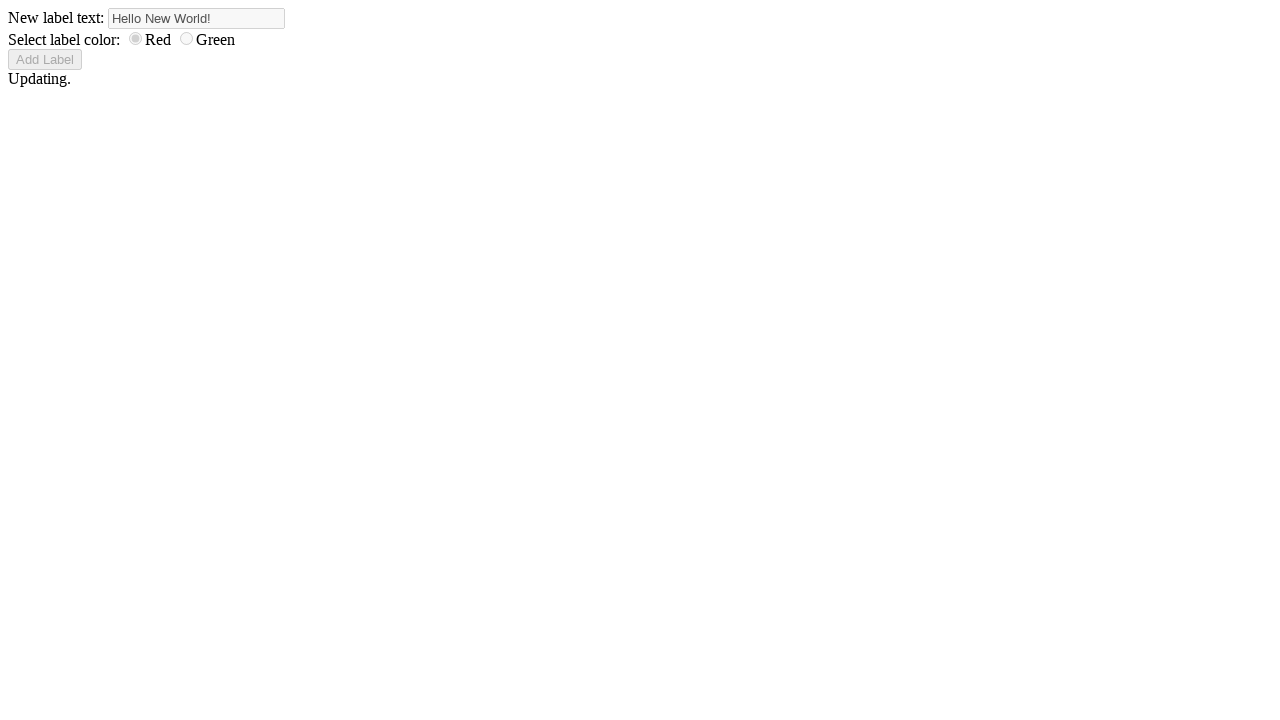

Label element appeared after AJAX request
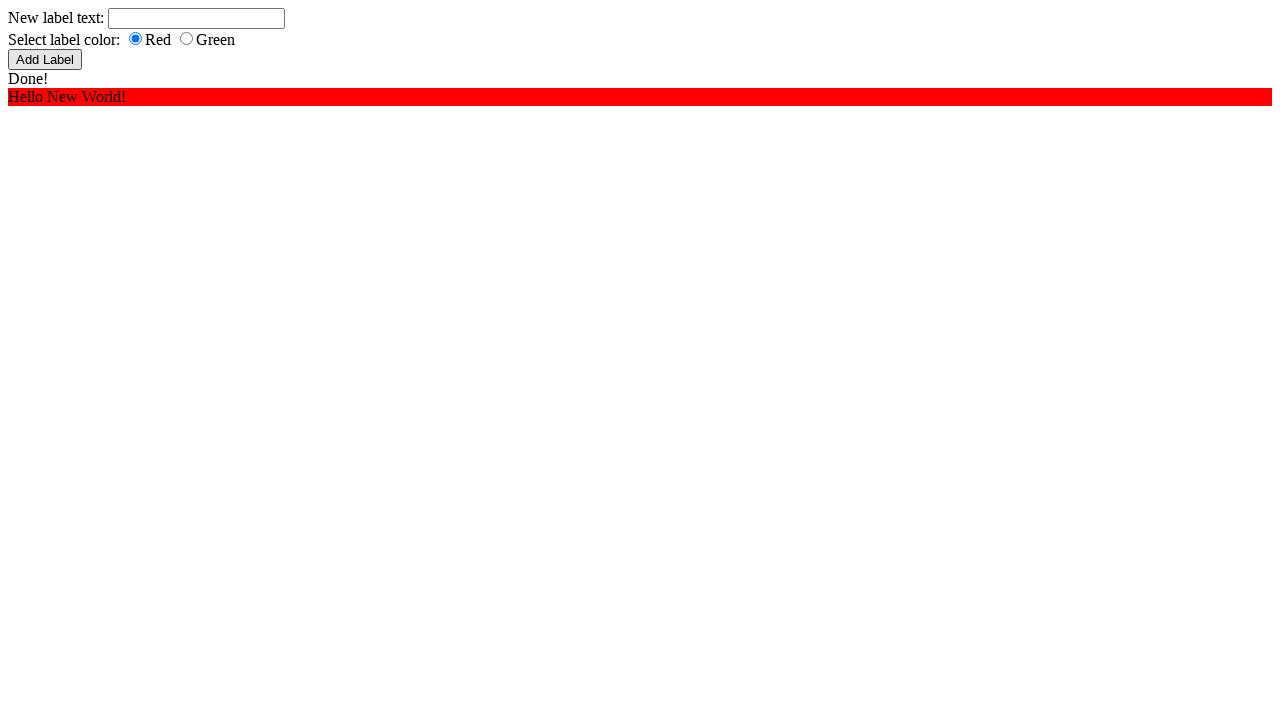

Verified label text matches 'Hello New World!'
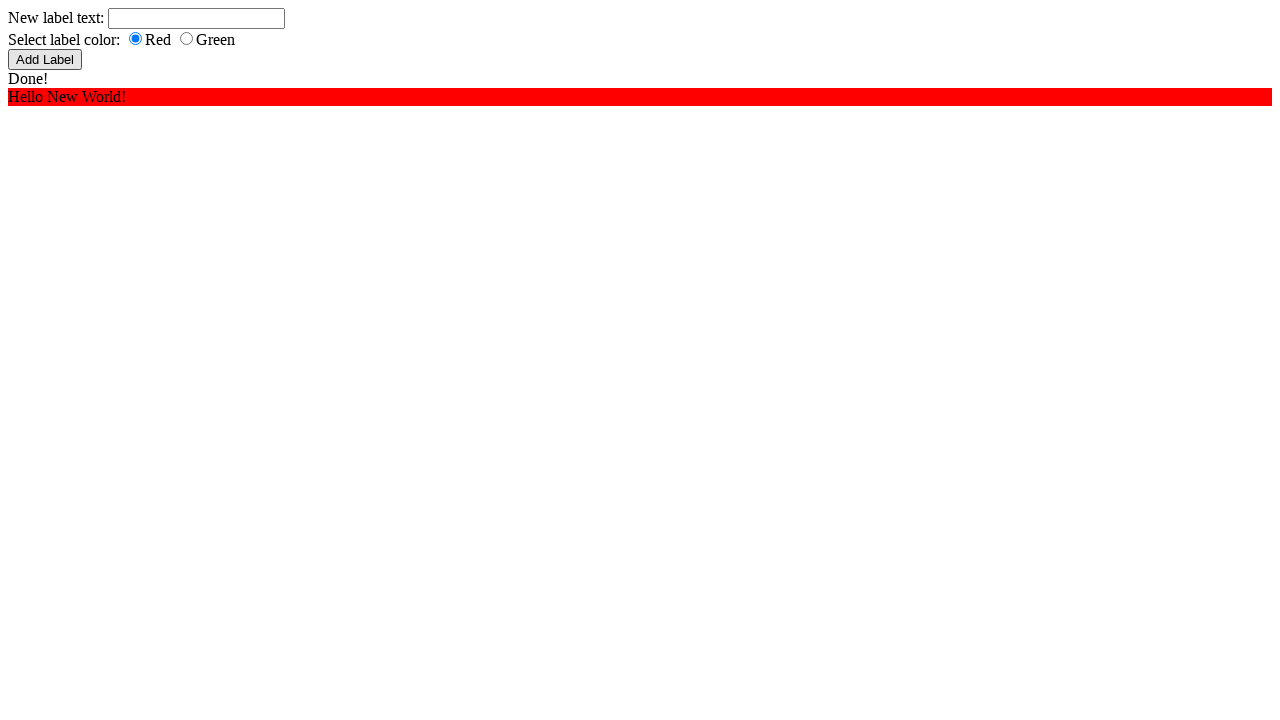

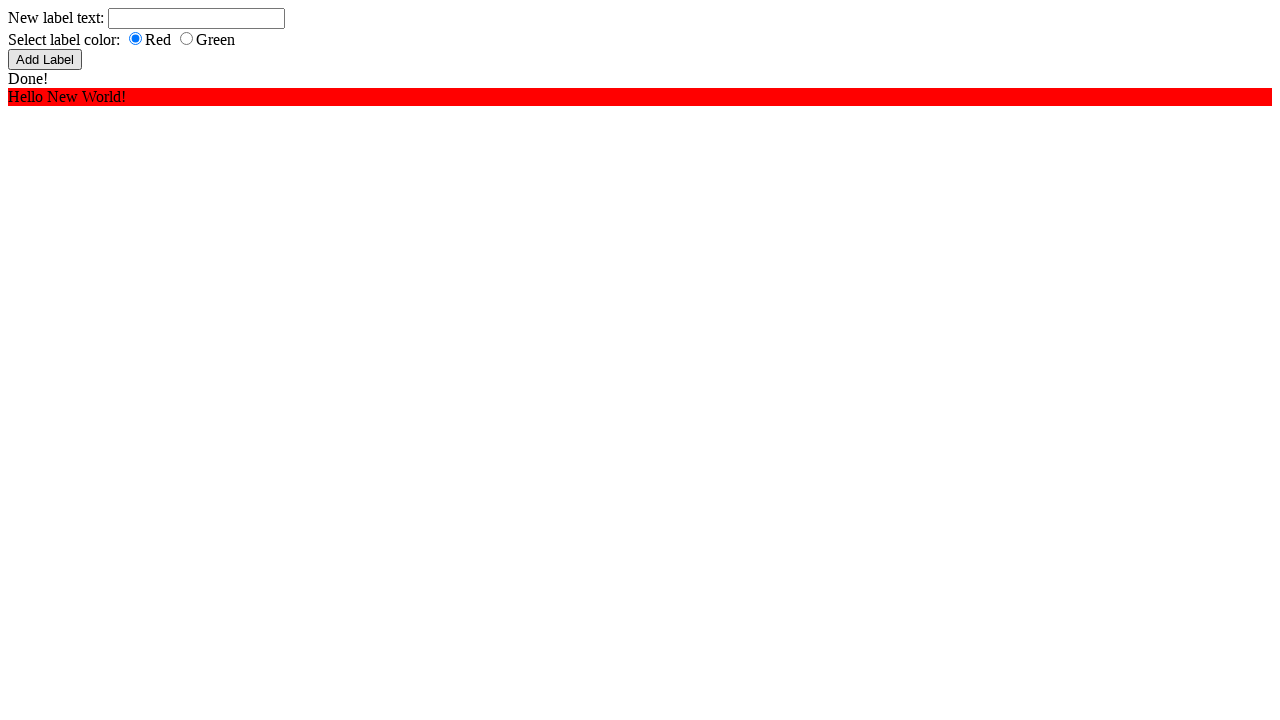